Tests that the input field is cleared after adding a todo item

Starting URL: https://demo.playwright.dev/todomvc

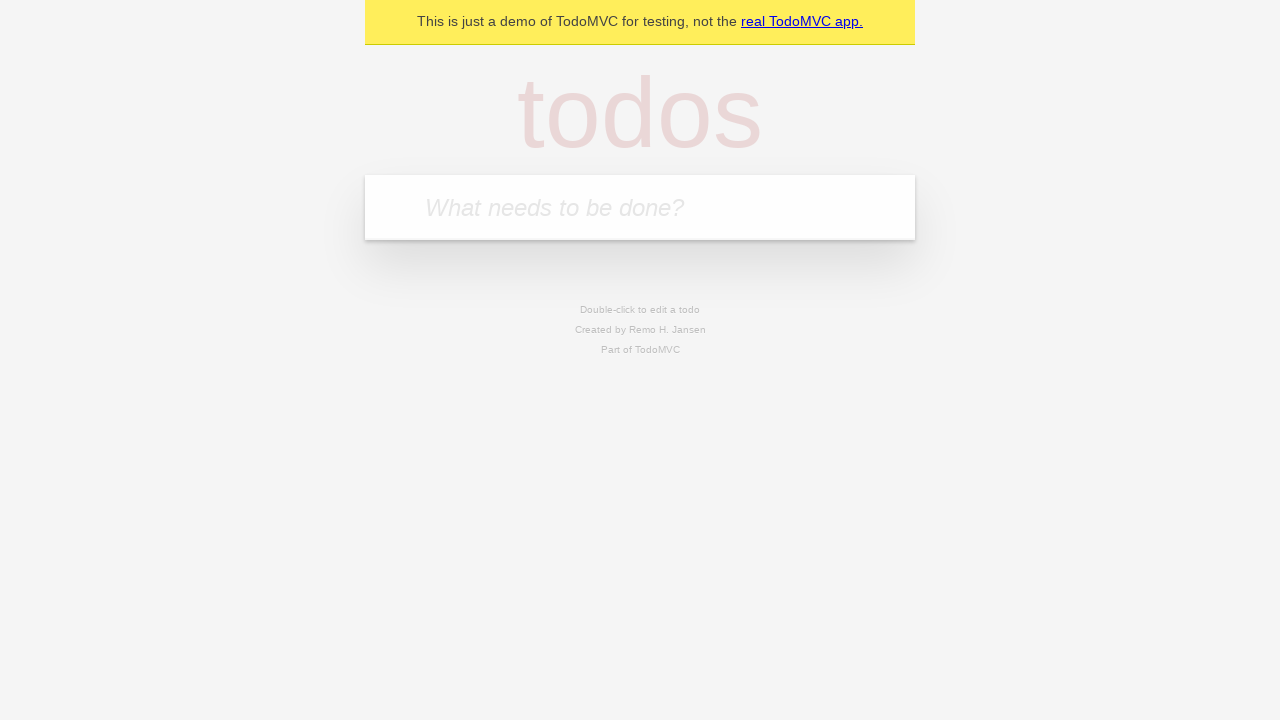

Filled todo input field with 'buy some cheese' on internal:attr=[placeholder="What needs to be done?"i]
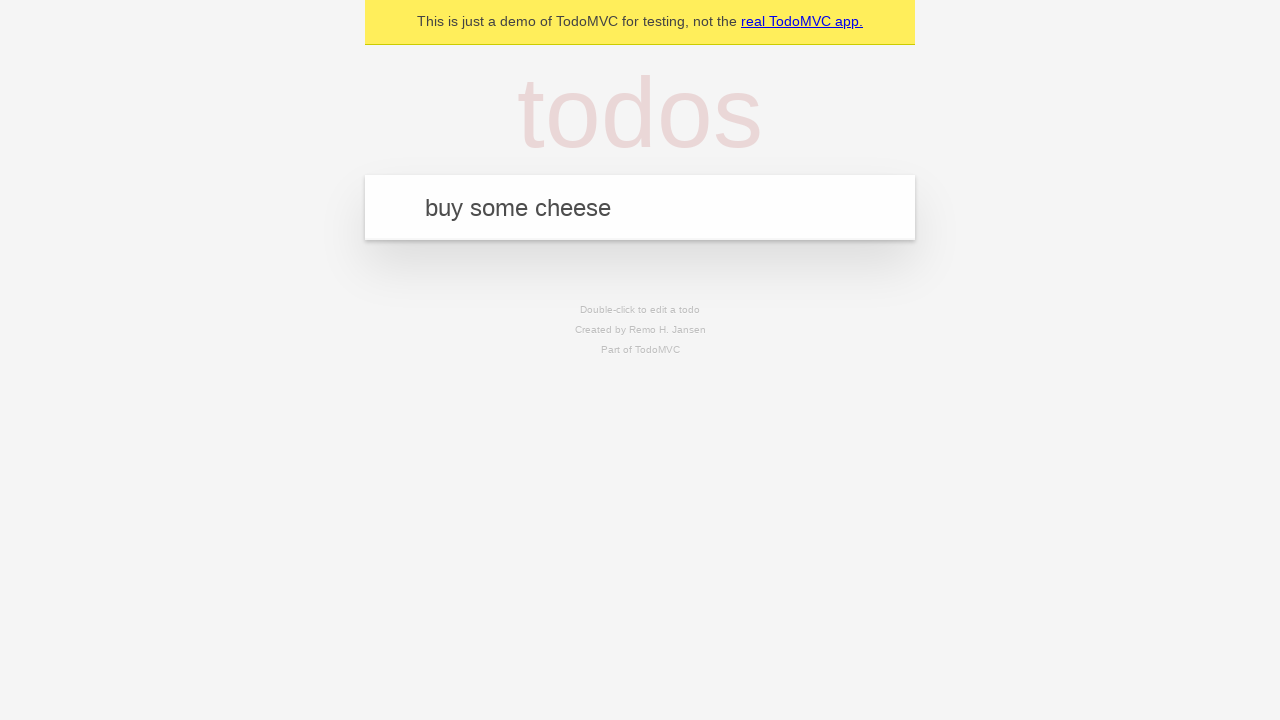

Pressed Enter to add todo item on internal:attr=[placeholder="What needs to be done?"i]
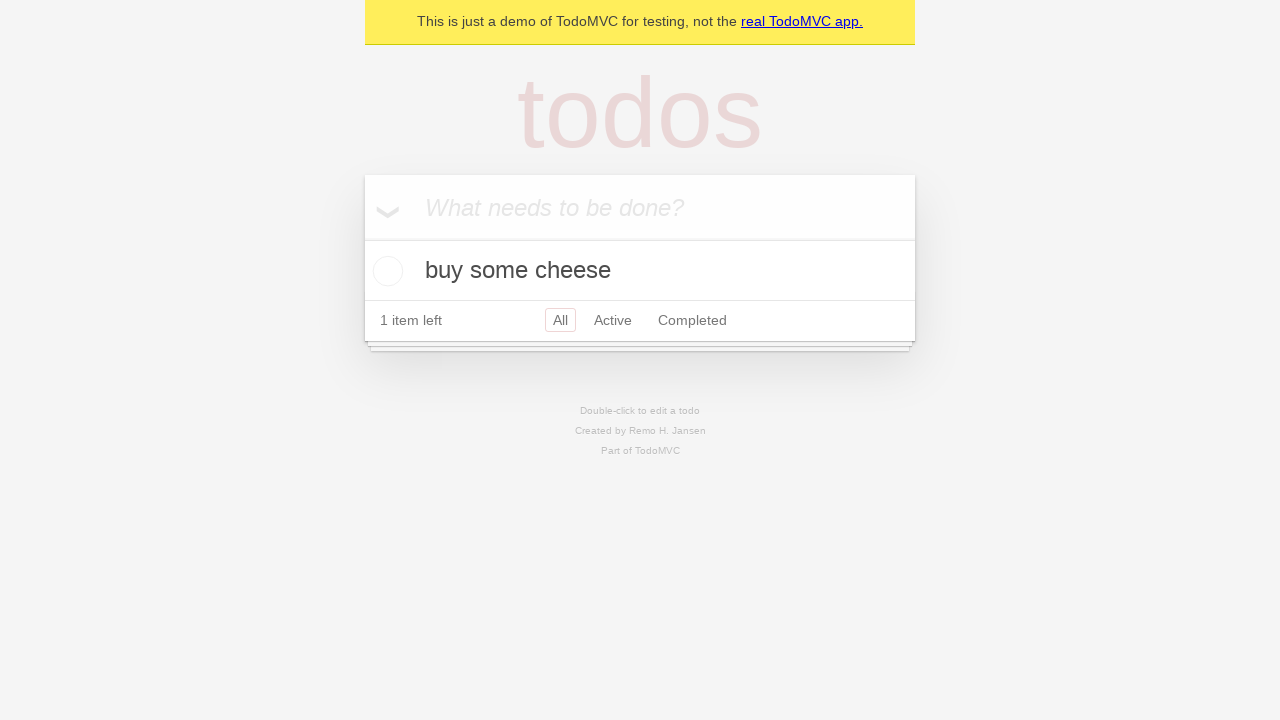

Todo item appeared in list
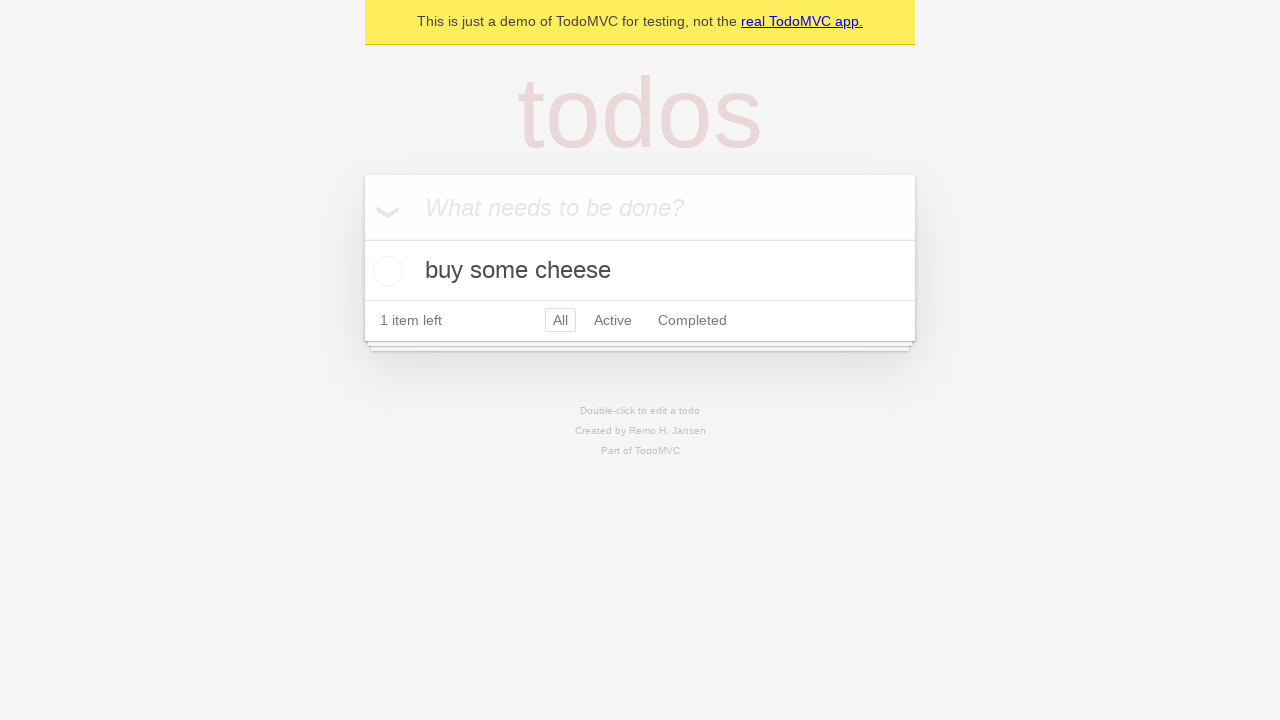

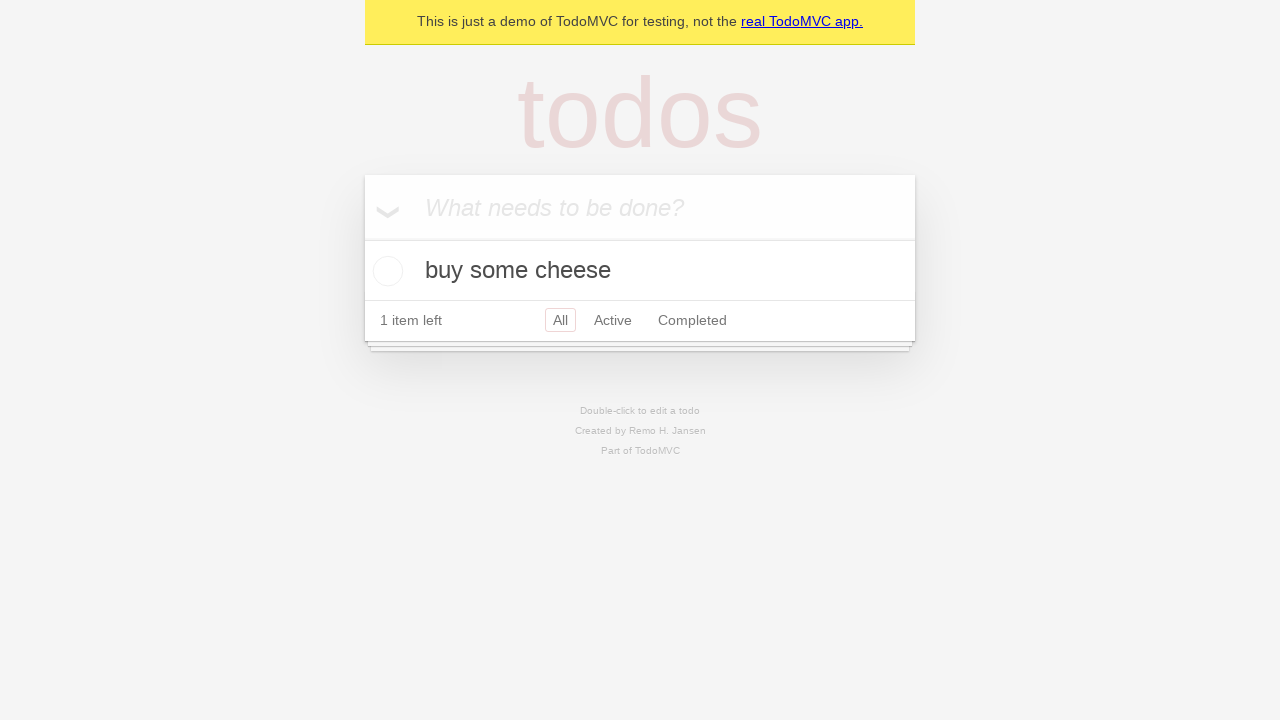